Tests multiple window popup functionality by clicking on multiple "Try it Yourself" buttons and switching between opened windows

Starting URL: https://www.w3schools.com/js/js_popup.asp

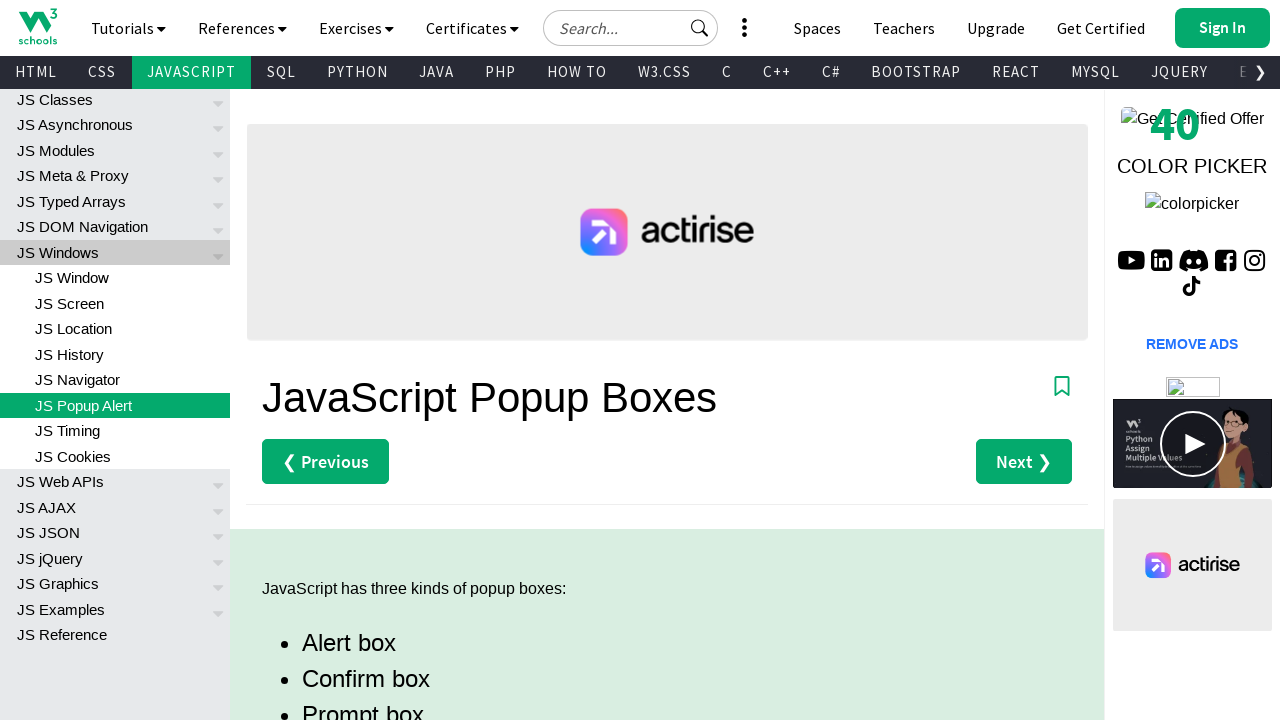

Clicked first 'Try it Yourself' button and opened new window at (334, 360) on (//a[text()='Try it Yourself »'])[1]
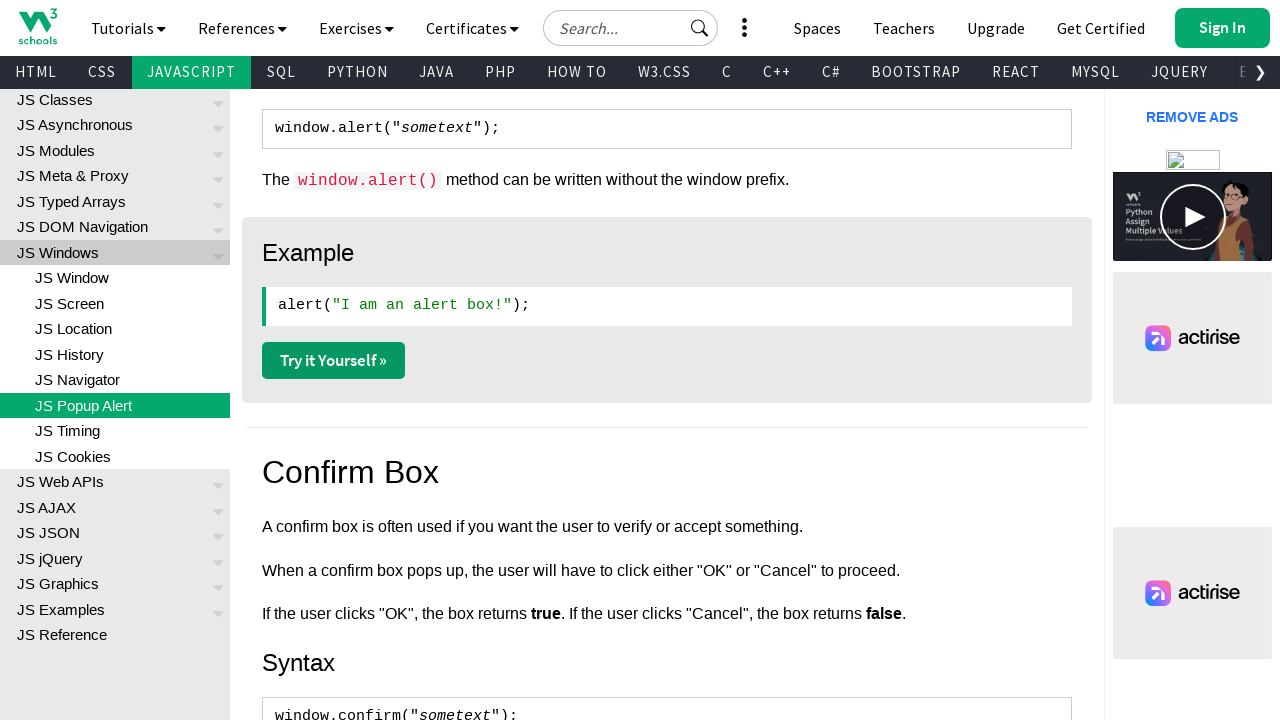

Clicked second 'Try it Yourself' button and opened new window at (334, 361) on (//a[text()='Try it Yourself »'])[2]
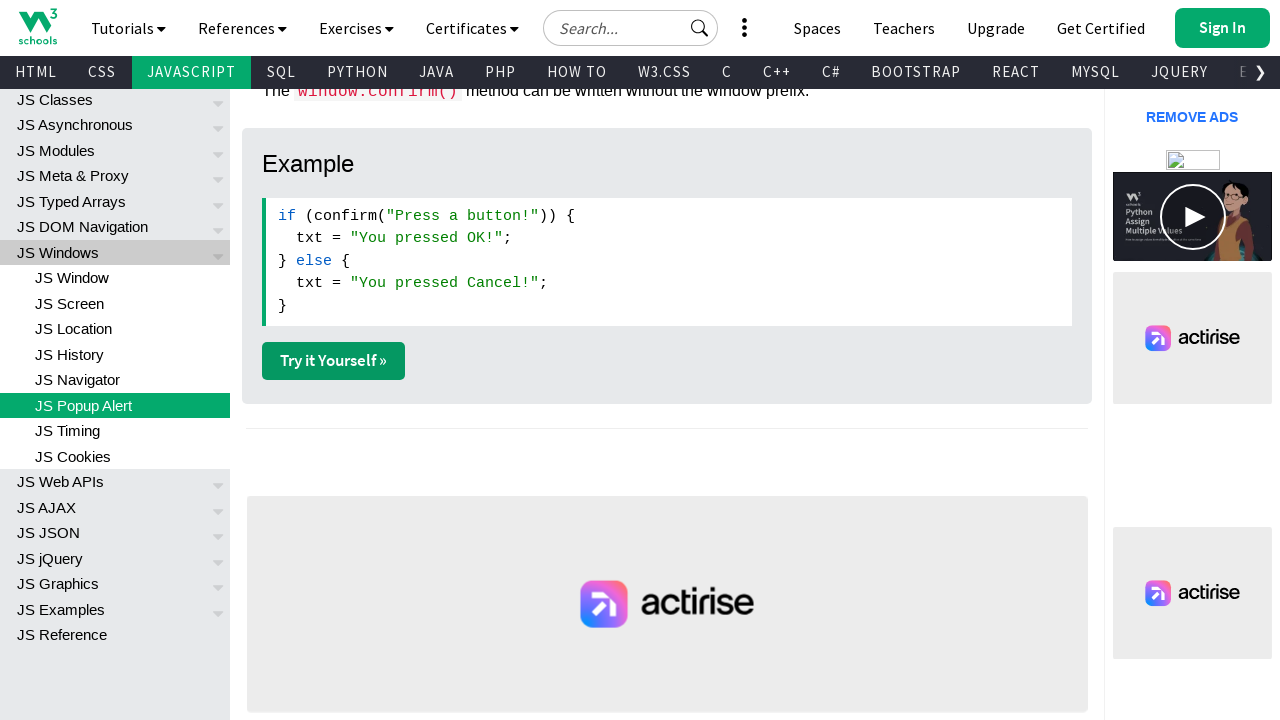

Clicked third 'Try it Yourself' button and opened new window at (334, 361) on (//a[text()='Try it Yourself »'])[3]
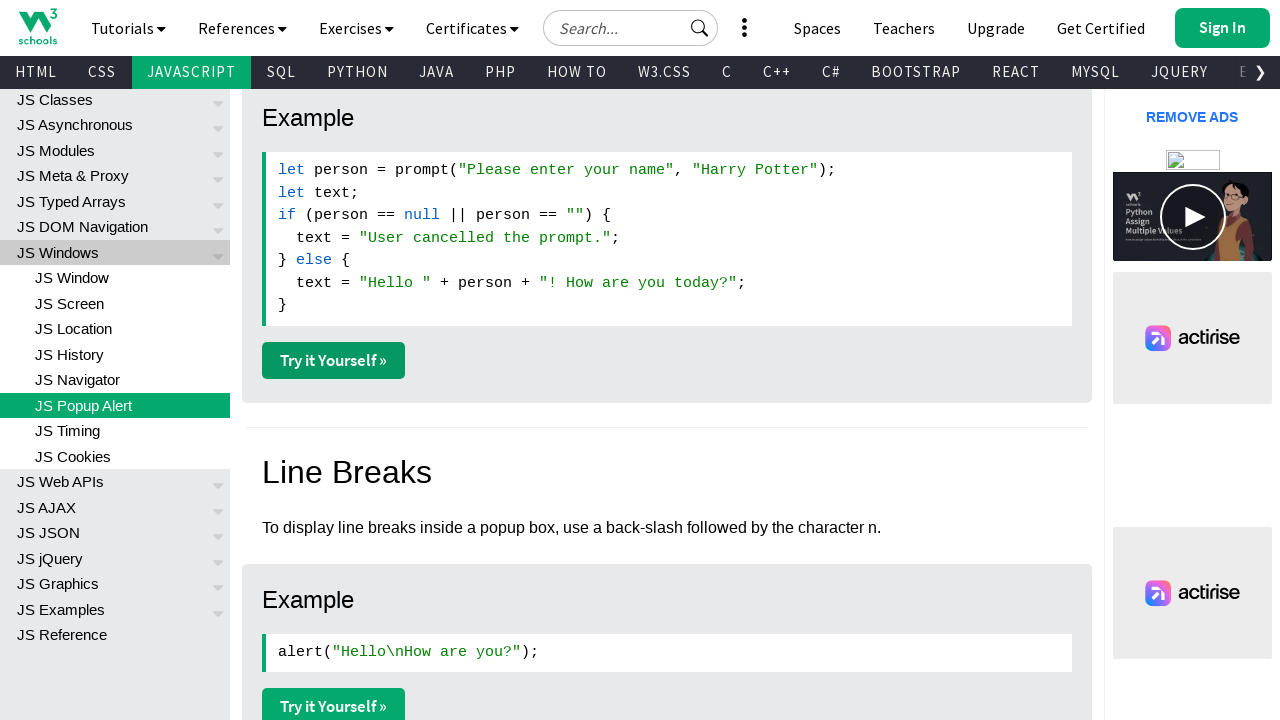

Clicked fourth 'Try it Yourself' button and opened new window at (334, 702) on (//a[text()='Try it Yourself »'])[4]
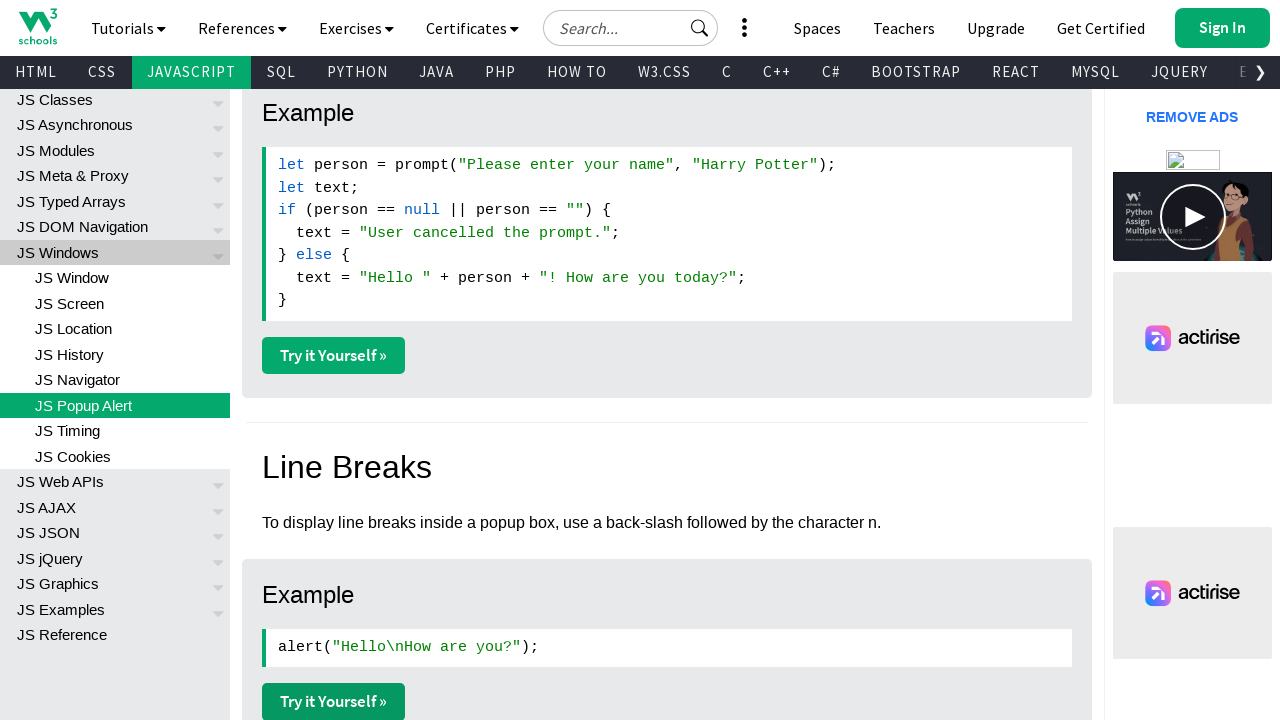

Retrieved all open pages/windows from context
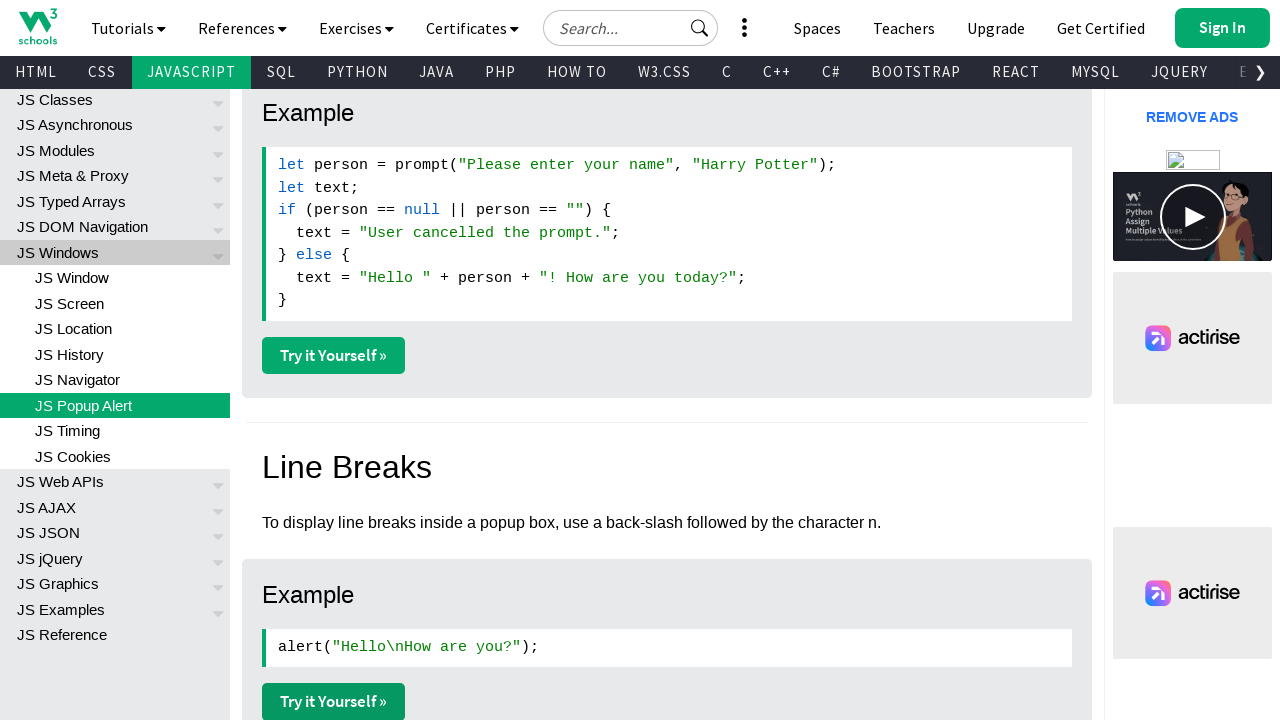

Retrieved URL from window 0: https://www.w3schools.com/js/js_popup.asp
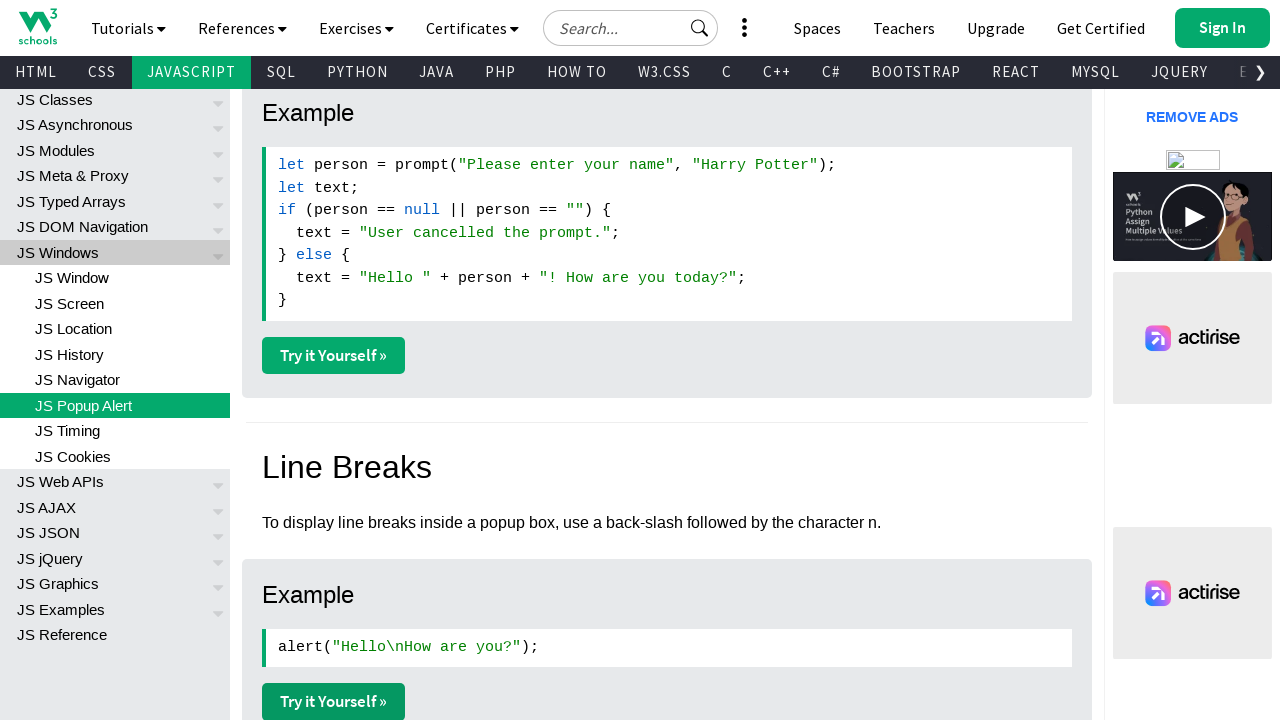

Retrieved URL from window 1: https://www.w3schools.com/js/tryit.asp?filename=tryjs_alert
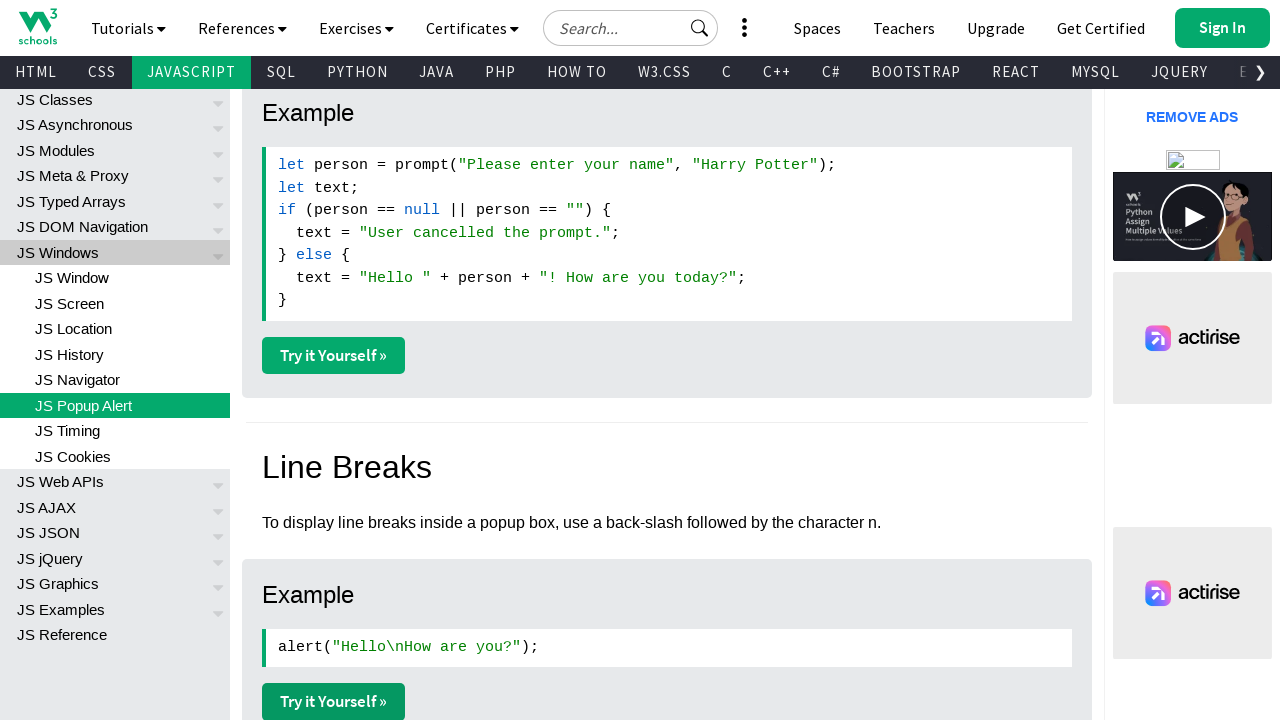

Retrieved URL from window 2: https://www.w3schools.com/js/tryit.asp?filename=tryjs_confirm
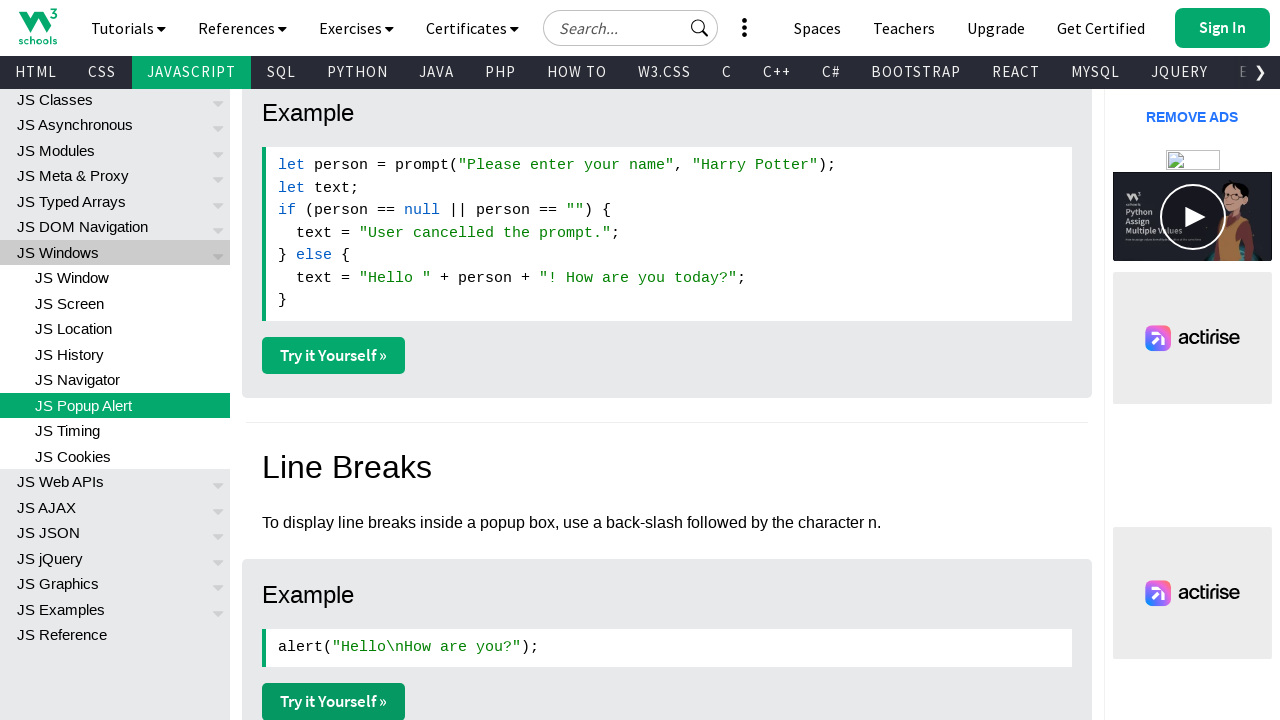

Retrieved URL from window 3: https://www.w3schools.com/js/tryit.asp?filename=tryjs_prompt
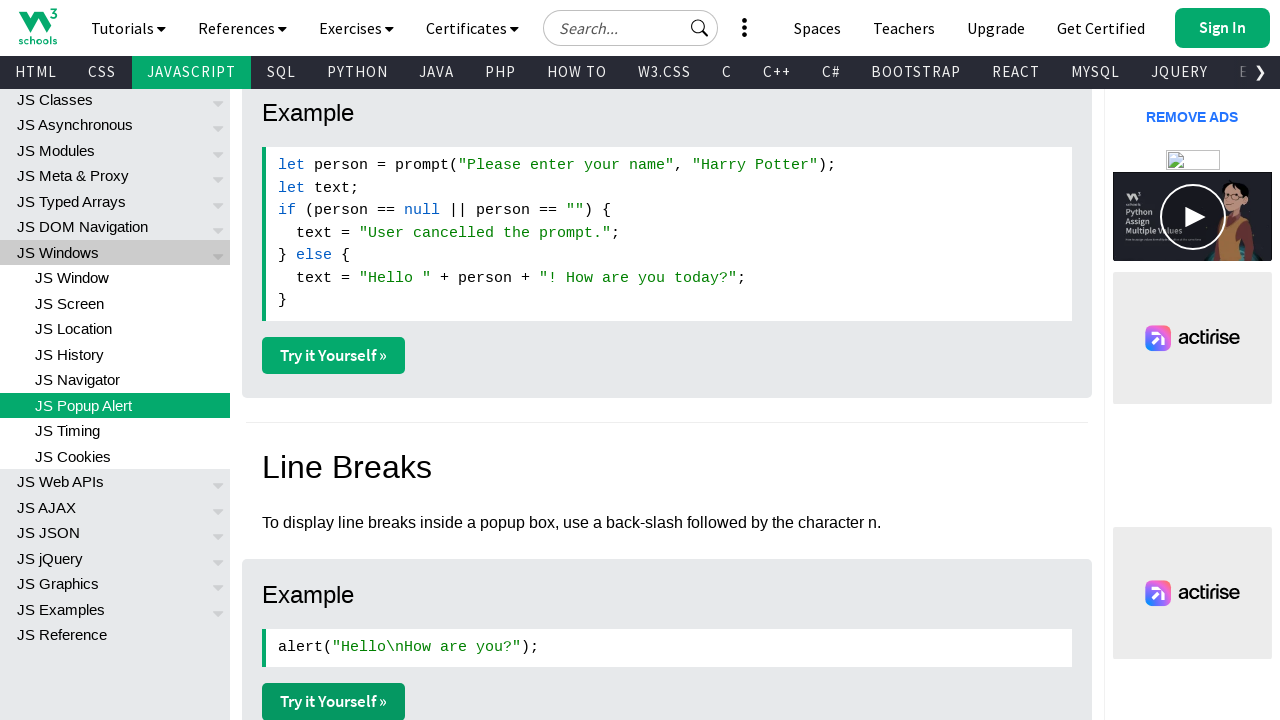

Retrieved URL from window 4: https://www.w3schools.com/js/tryit.asp?filename=tryjs_alert2
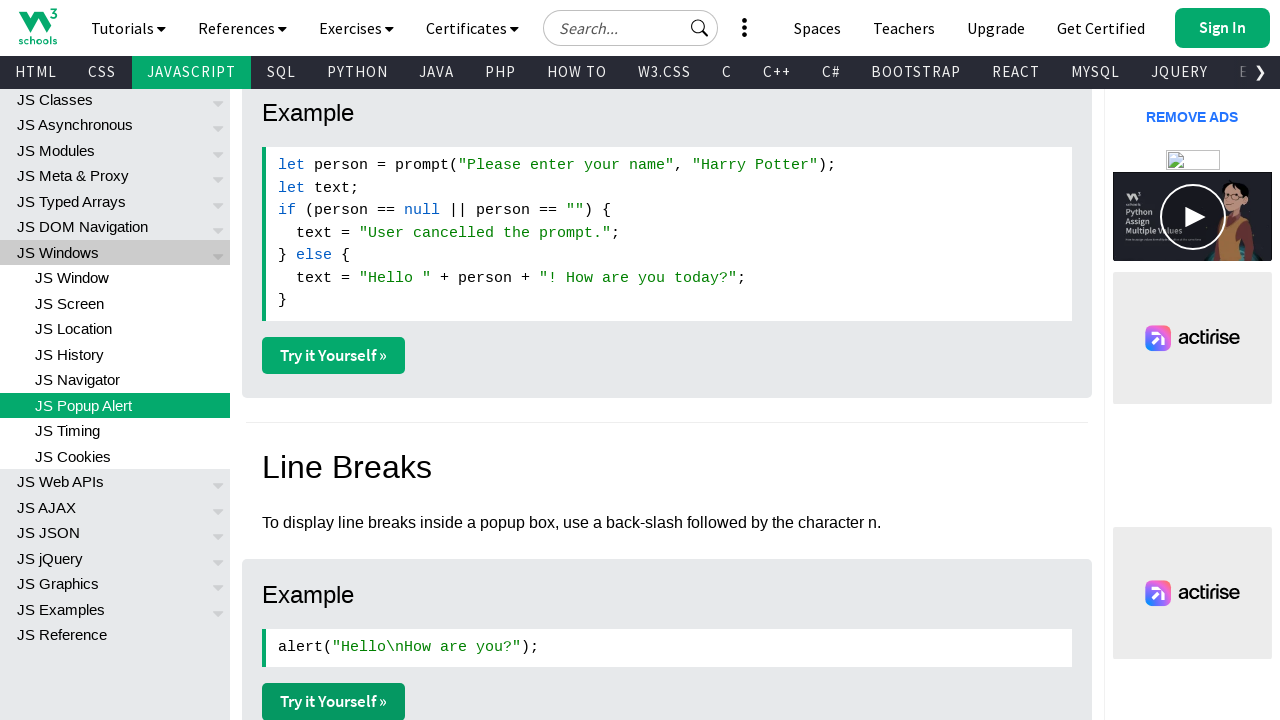

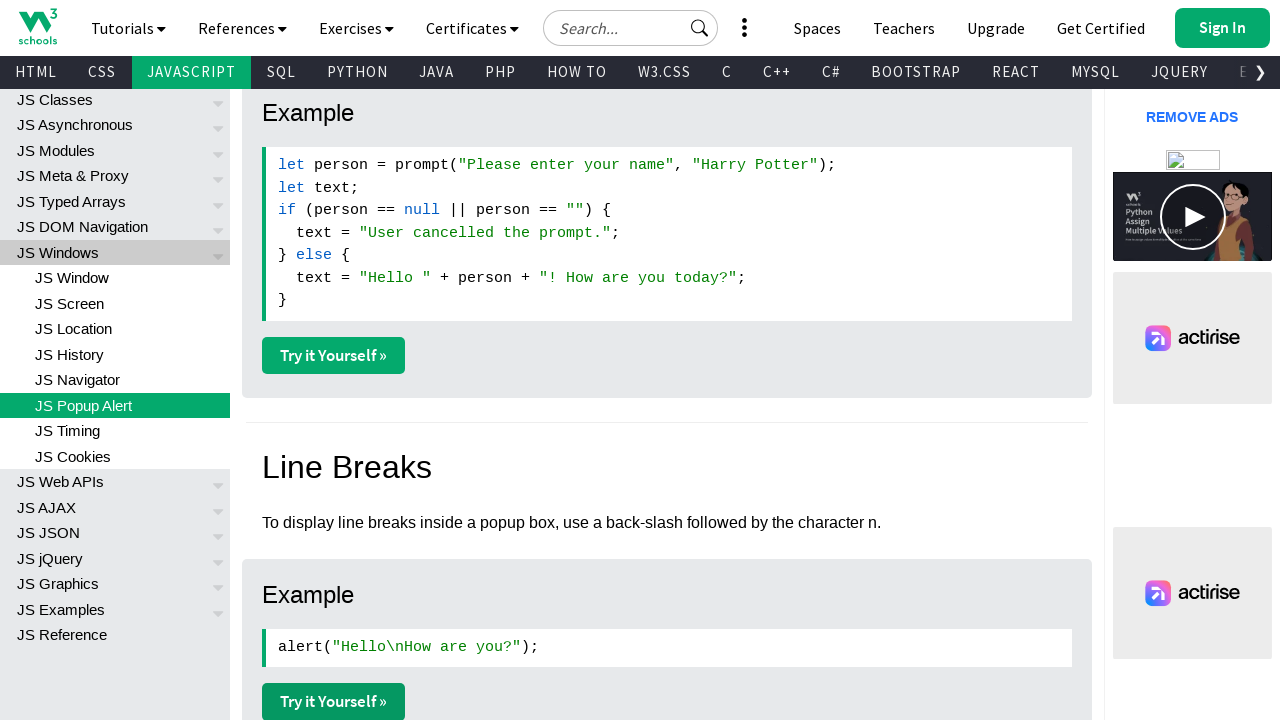